Tests enabling a disabled input field by clicking the Enable button and verifying the input becomes interactive.

Starting URL: https://the-internet.herokuapp.com/dynamic_controls

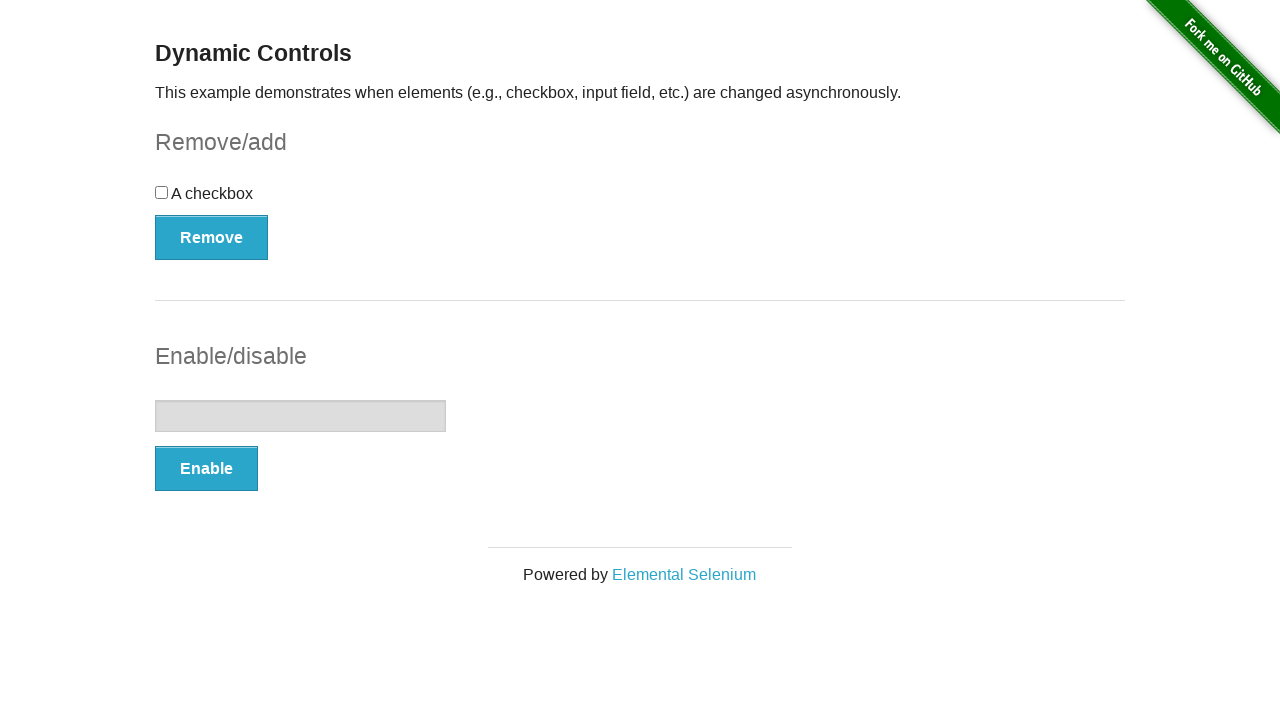

Waited for disabled input field to be present
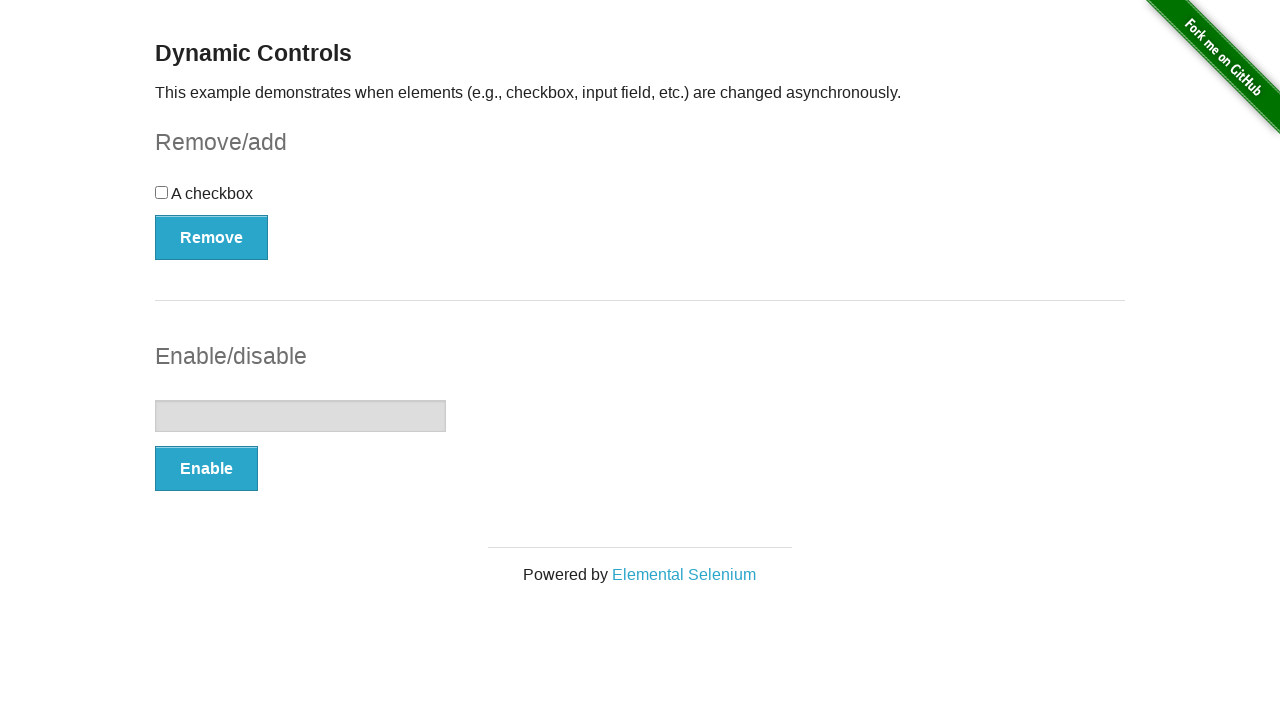

Clicked the Enable button at (206, 469) on button:has-text("Enable")
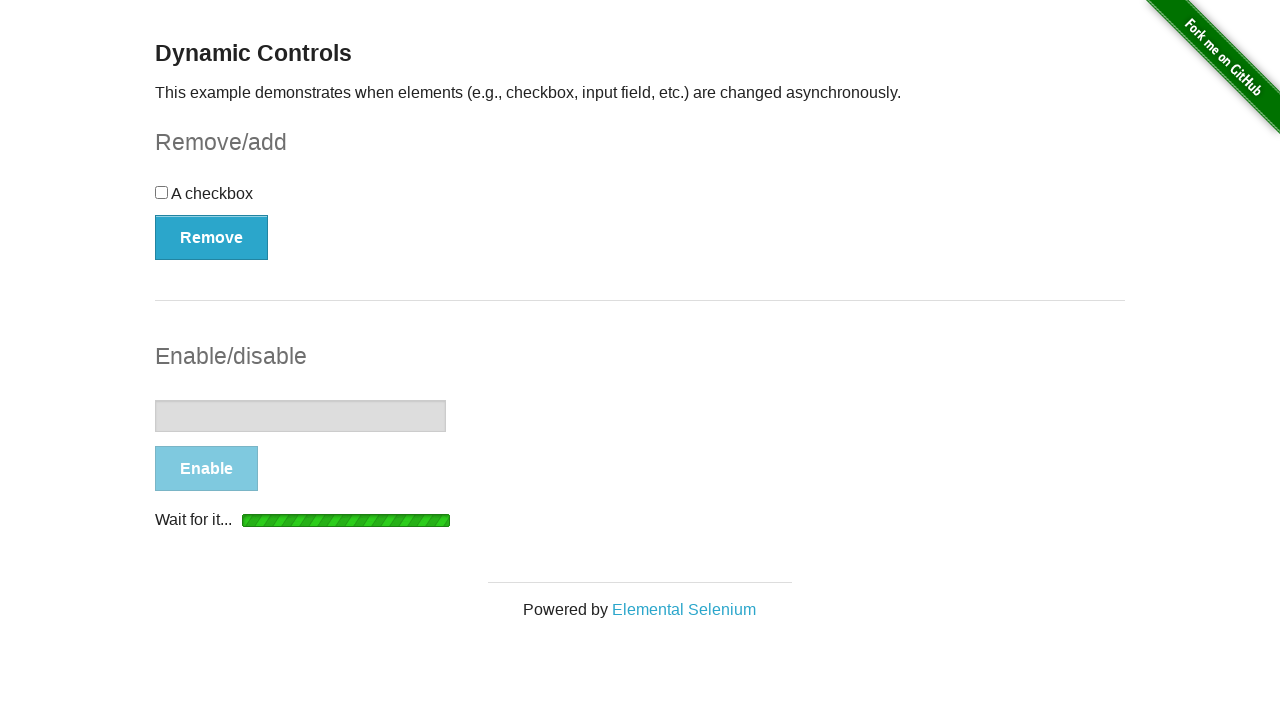

Waited for message confirming input is enabled
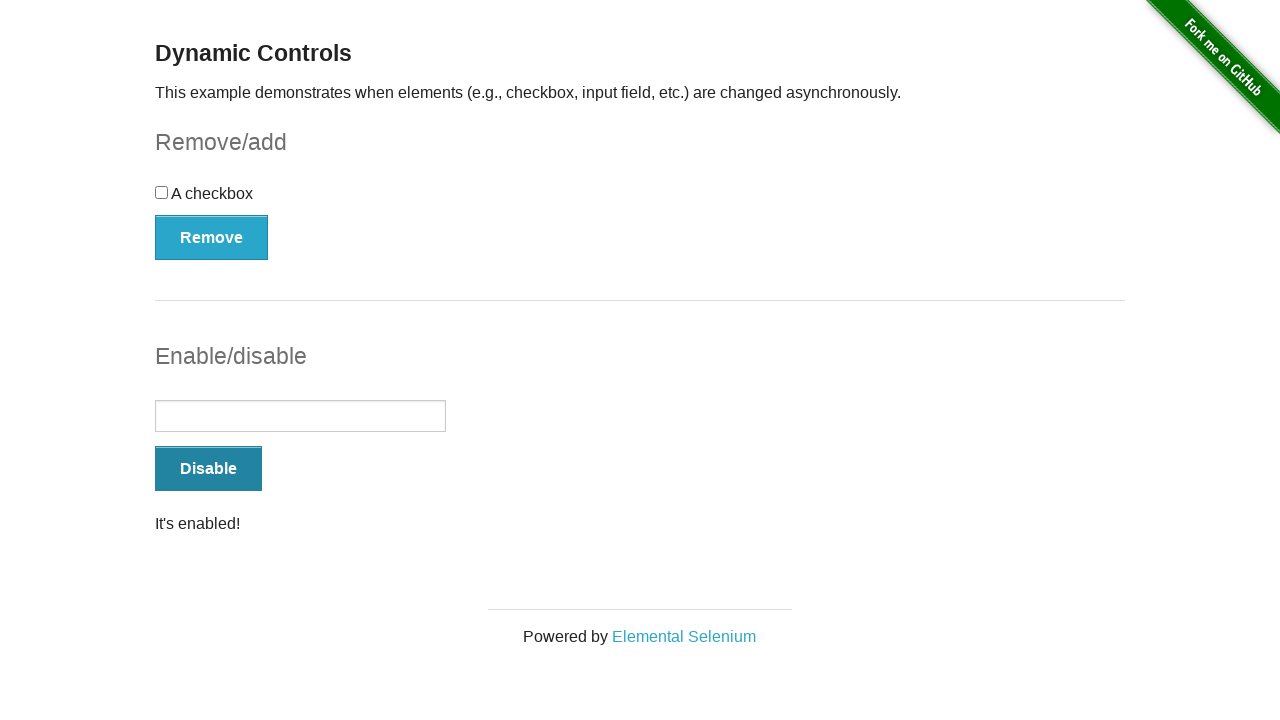

Verified the input field is now enabled (no disabled attribute)
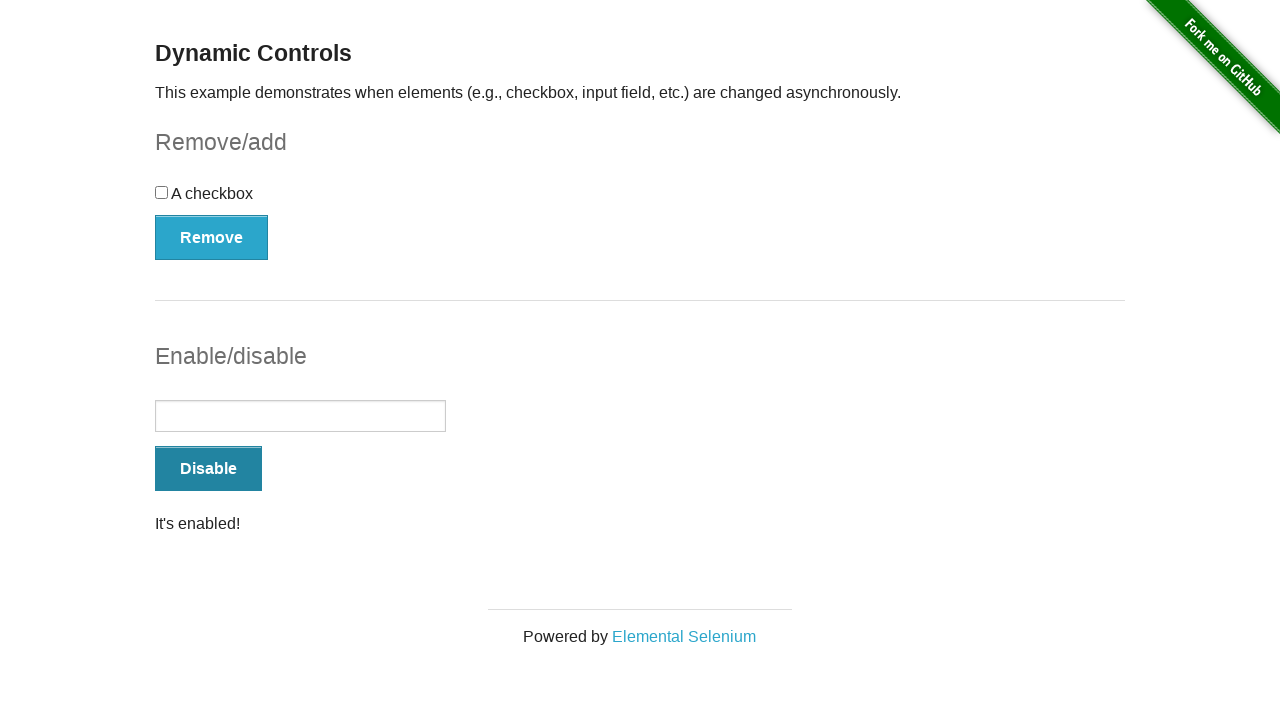

Typed 'Test input' into the enabled input field to verify interactivity on input[type="text"]
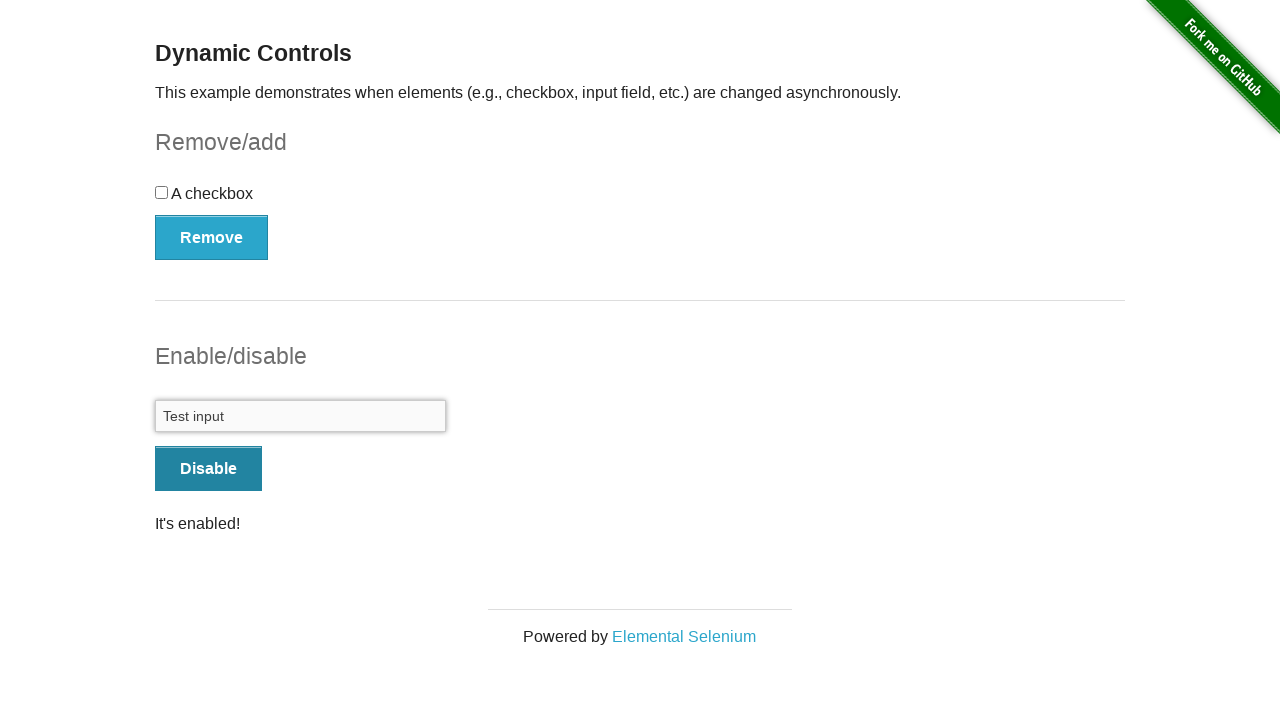

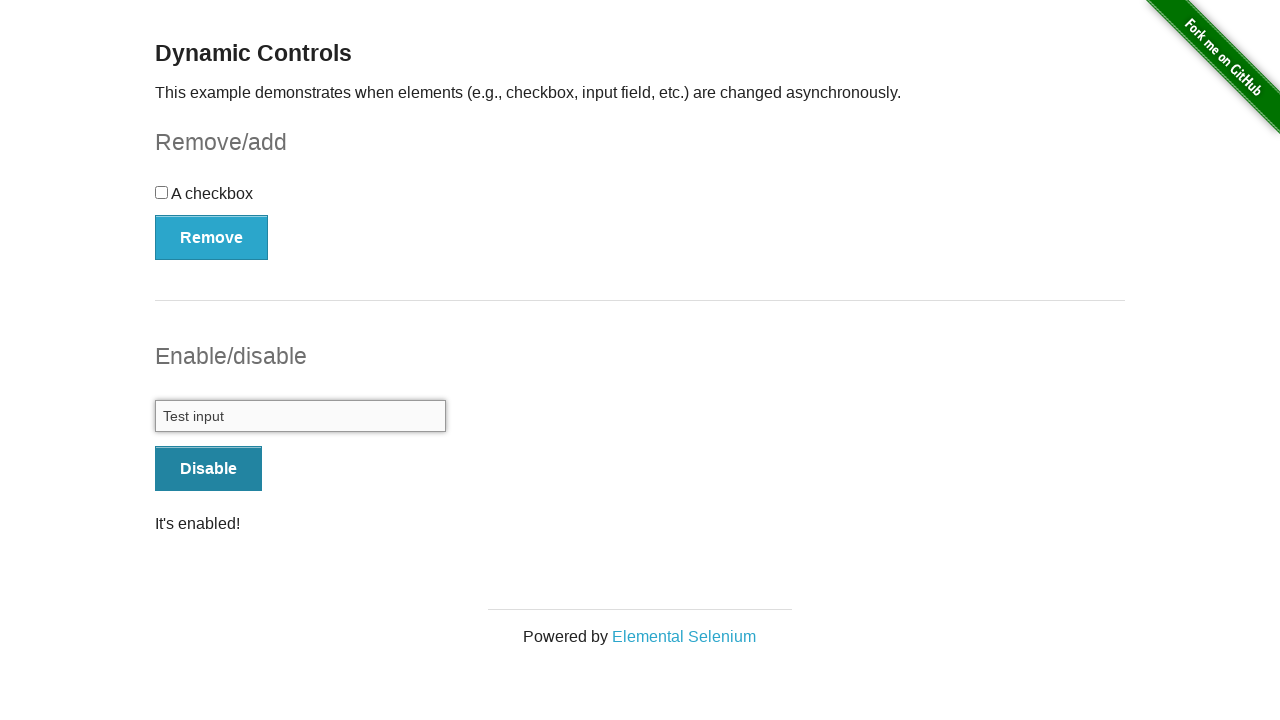